Tests API mocking functionality by intercepting the fruits API endpoint and returning mock data, then verifying the mocked fruit name appears on the page.

Starting URL: https://demo.playwright.dev/api-mocking

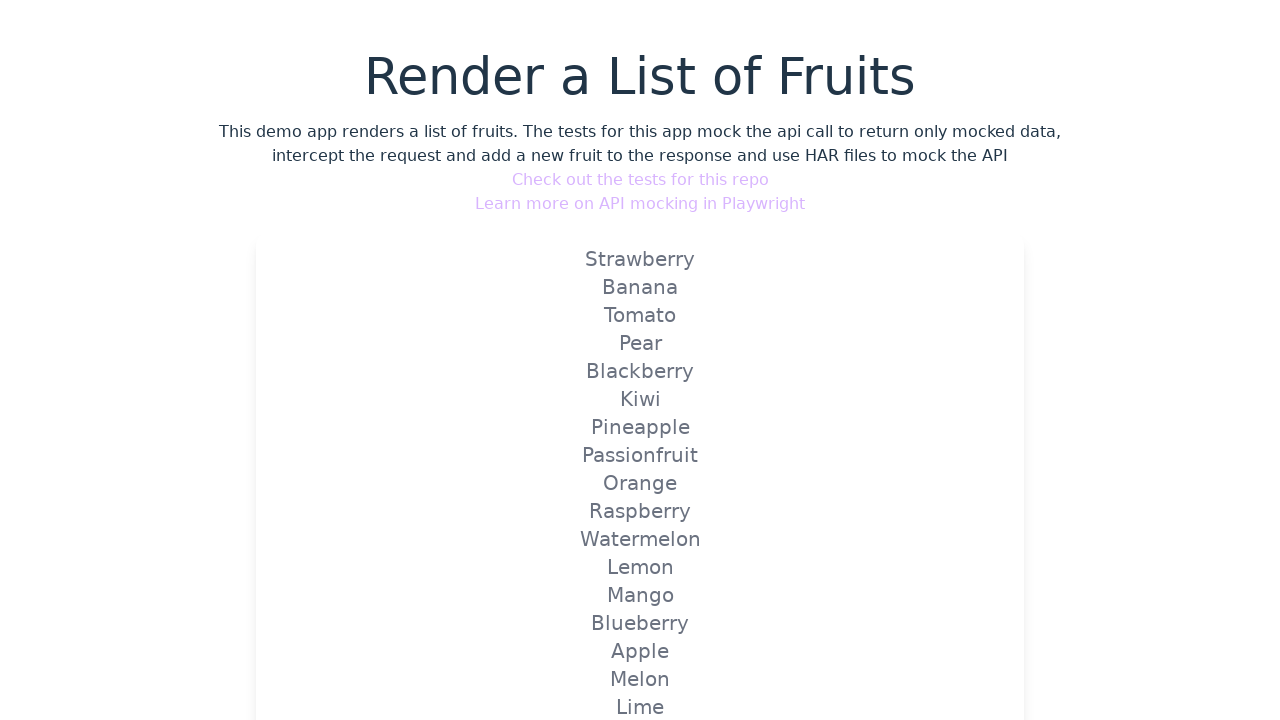

Set up API route mock for fruits endpoint
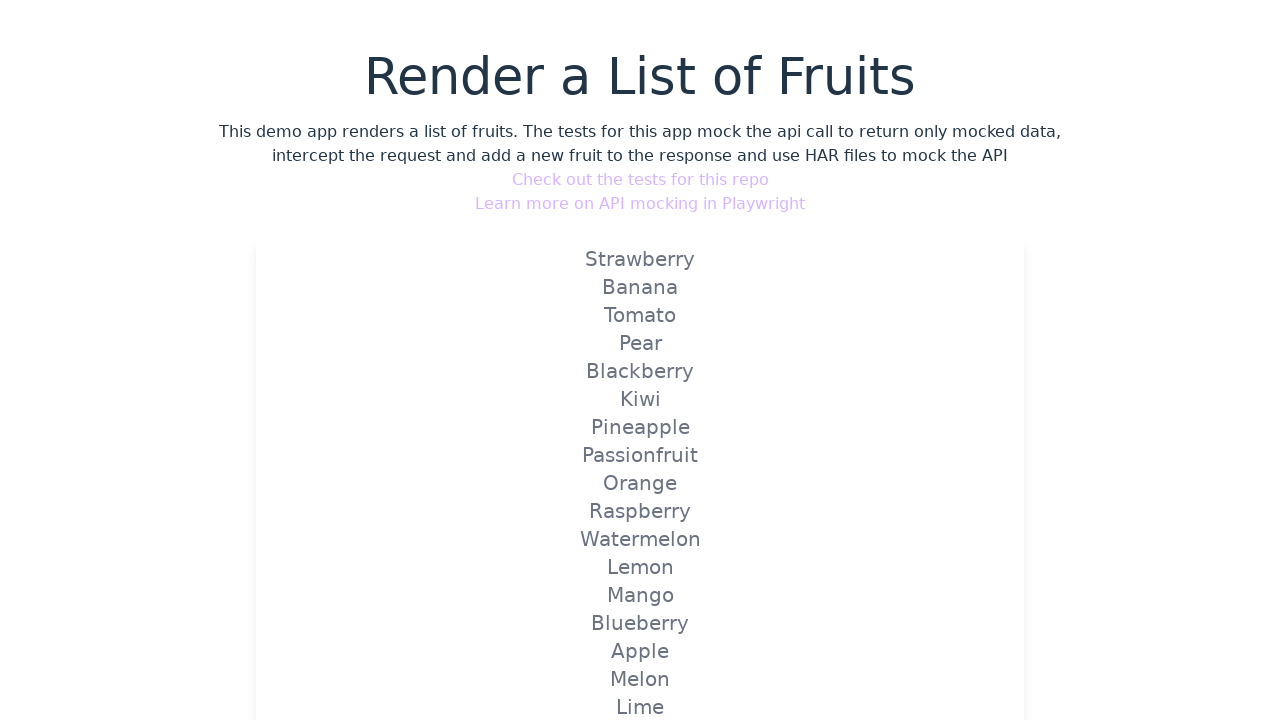

Reloaded page to trigger mocked API call
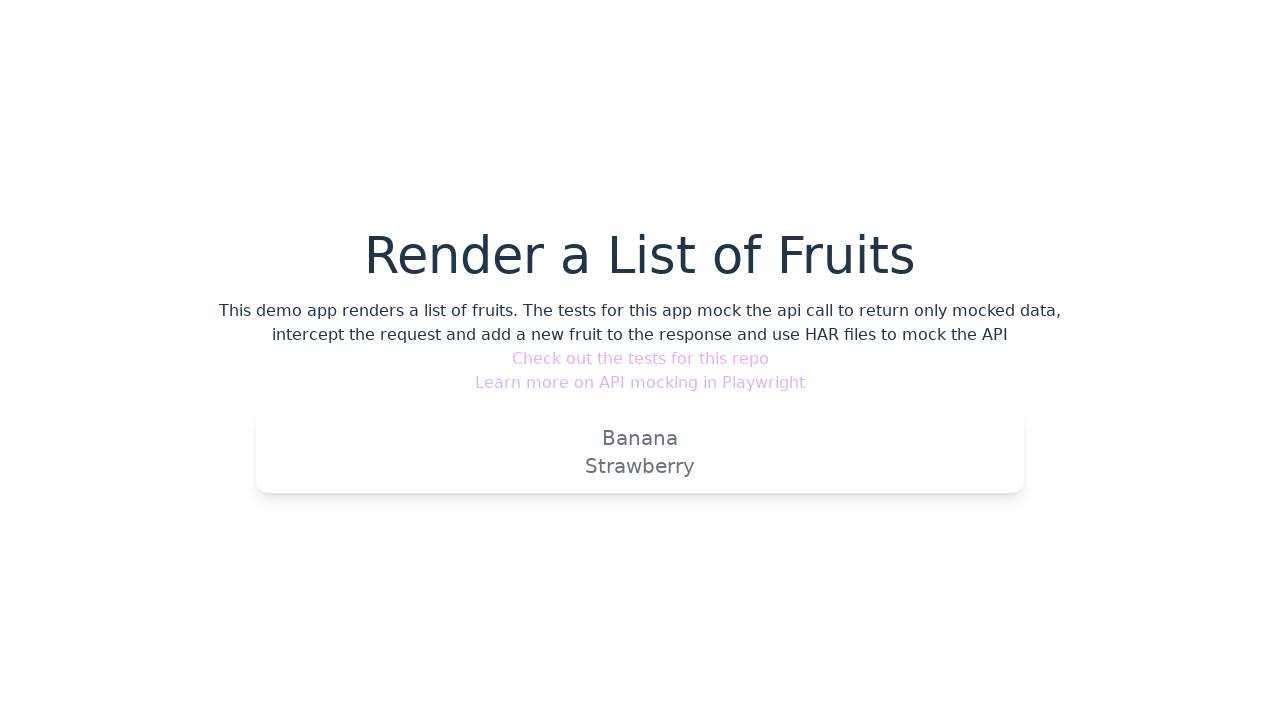

Verified mocked fruit 'Banana' appears on page
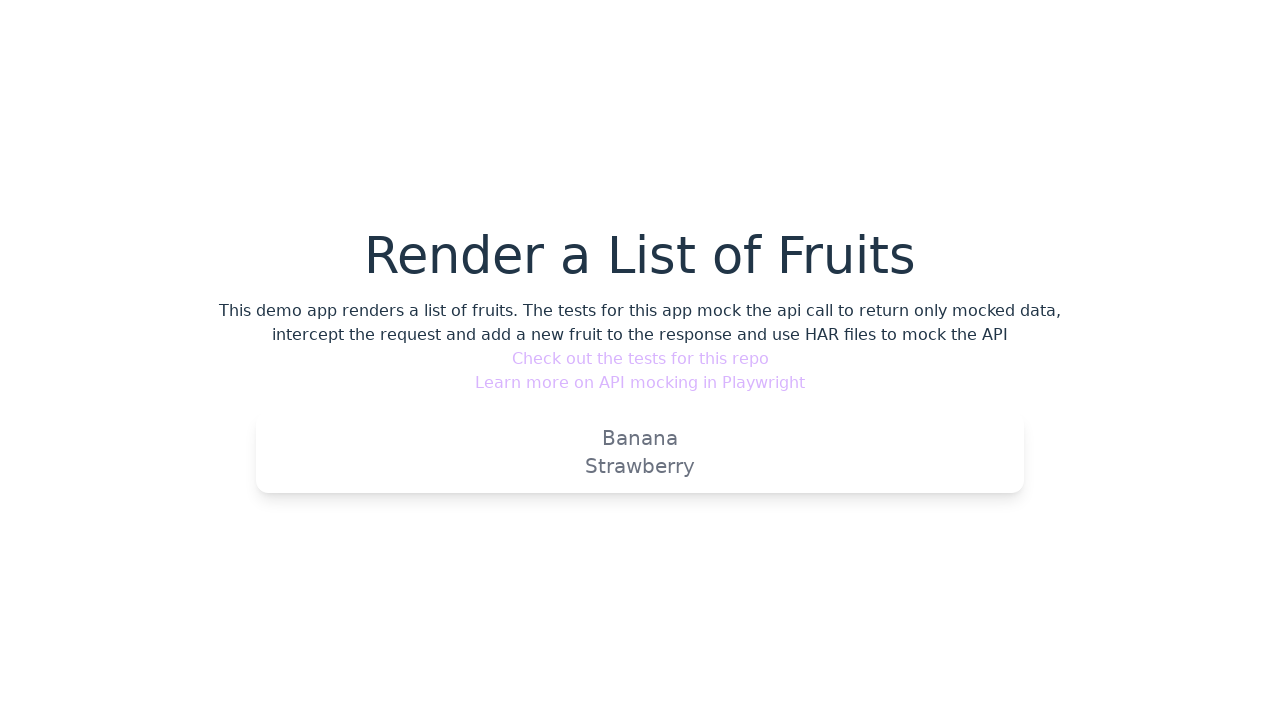

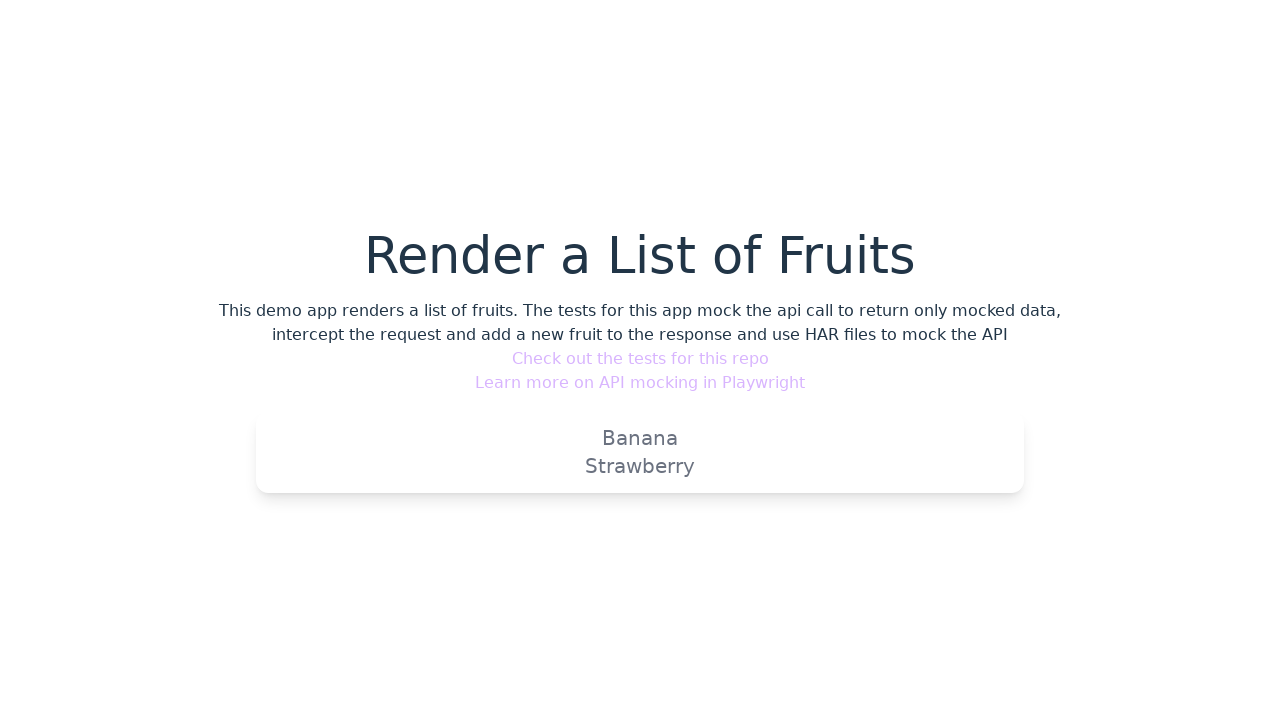